Tests Select2 dropdown by selecting Florida using visible text via JavaScript, opening the dropdown, and clicking the highlighted option to verify visual selection.

Starting URL: https://select2.github.io/examples.html

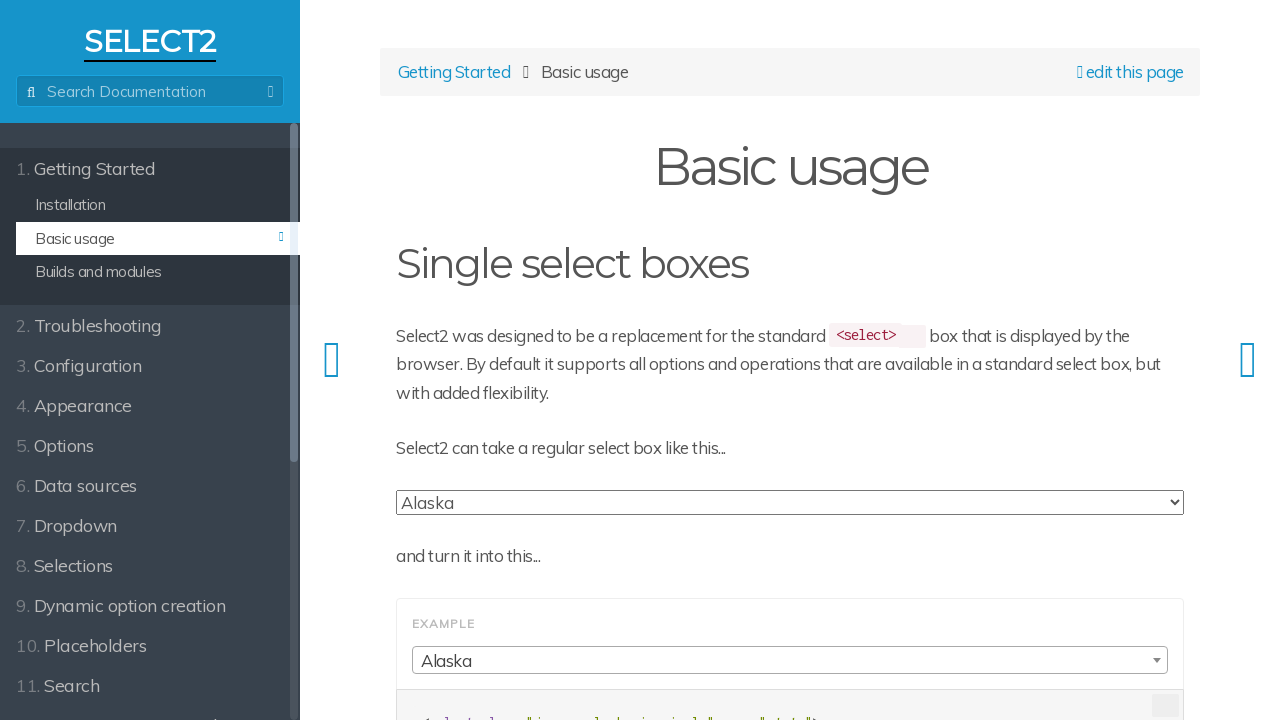

Waited for Select2 dropdown element to be visible
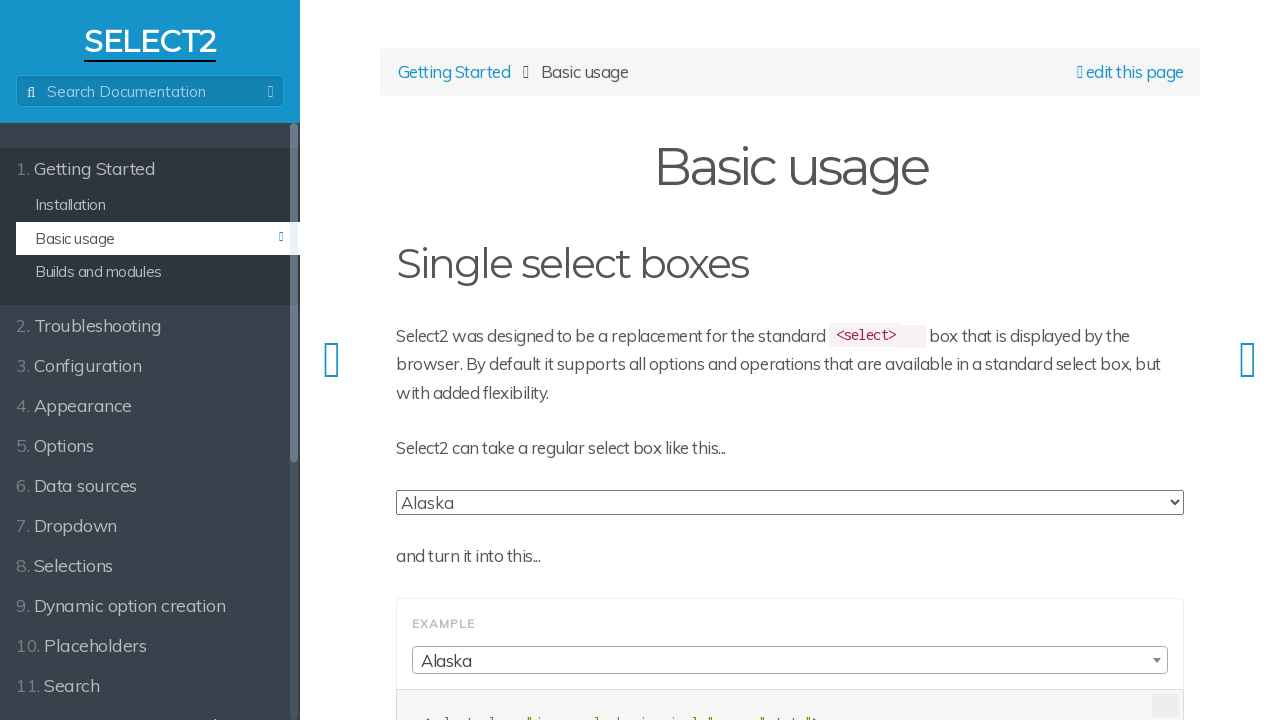

Executed JavaScript to select Florida option by visible text
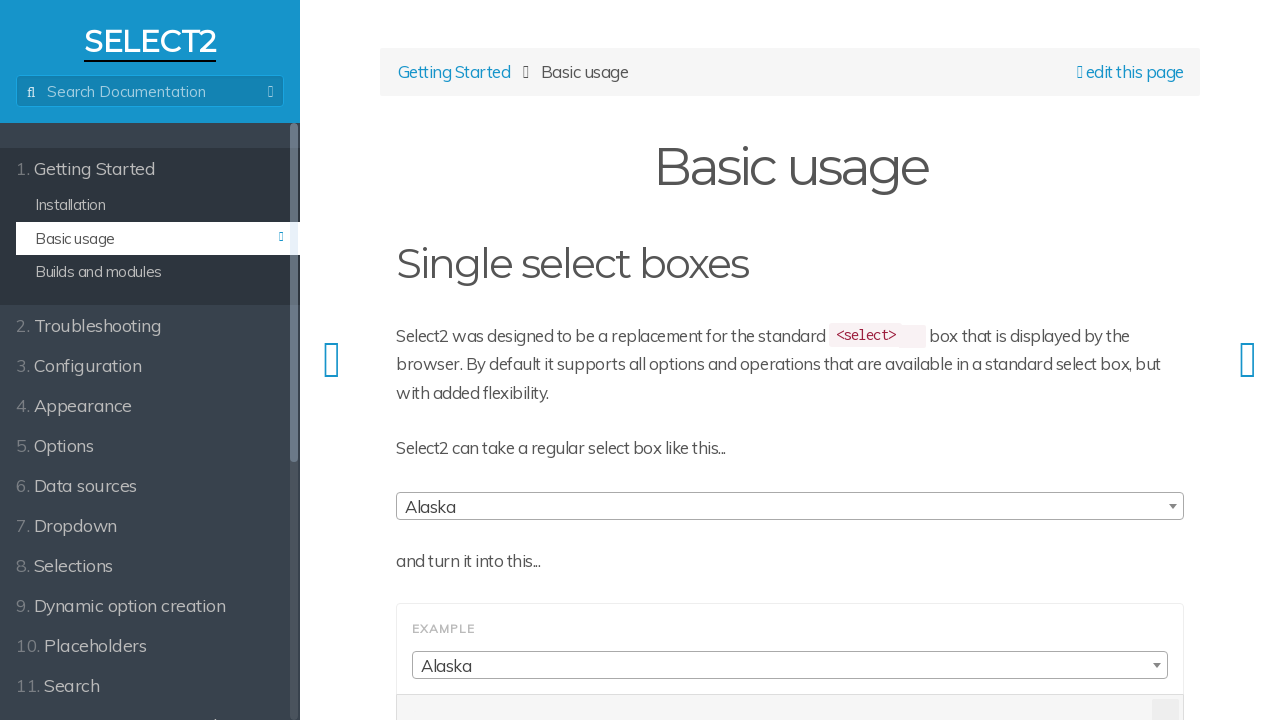

Clicked dropdown arrow to open Select2 options at (1173, 506) on span.select2-selection__arrow
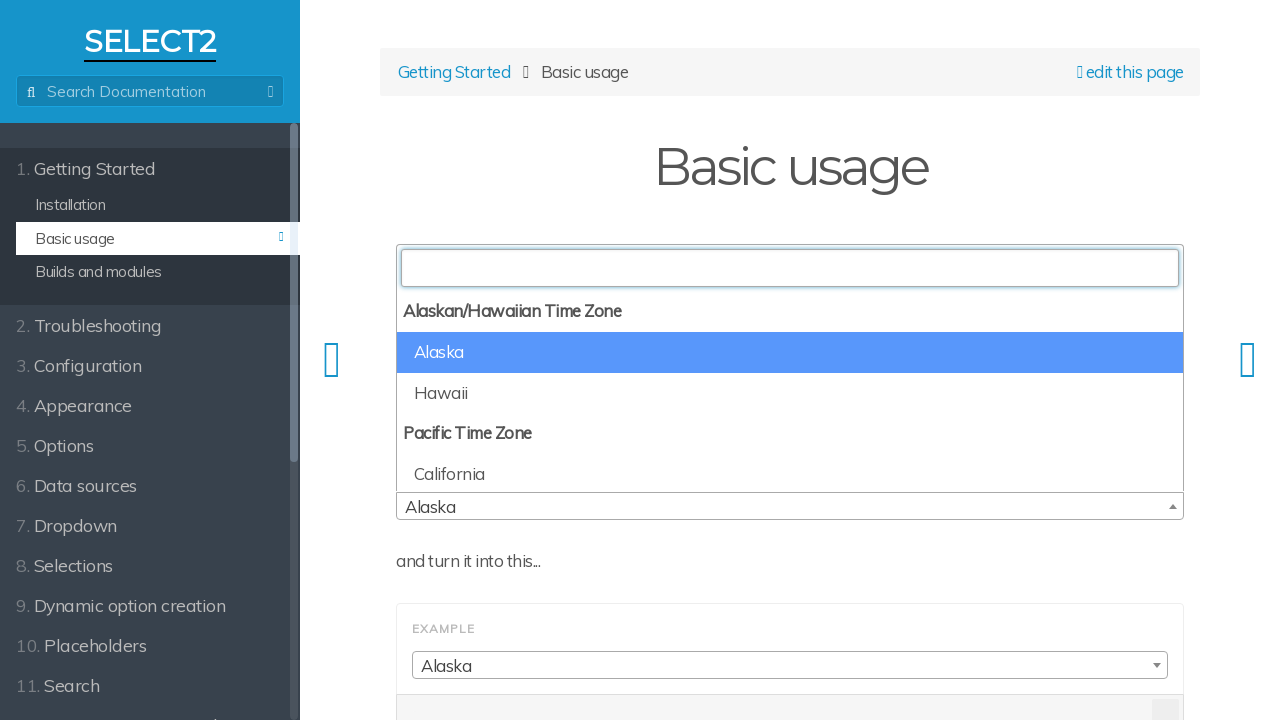

Waited for dropdown results to appear
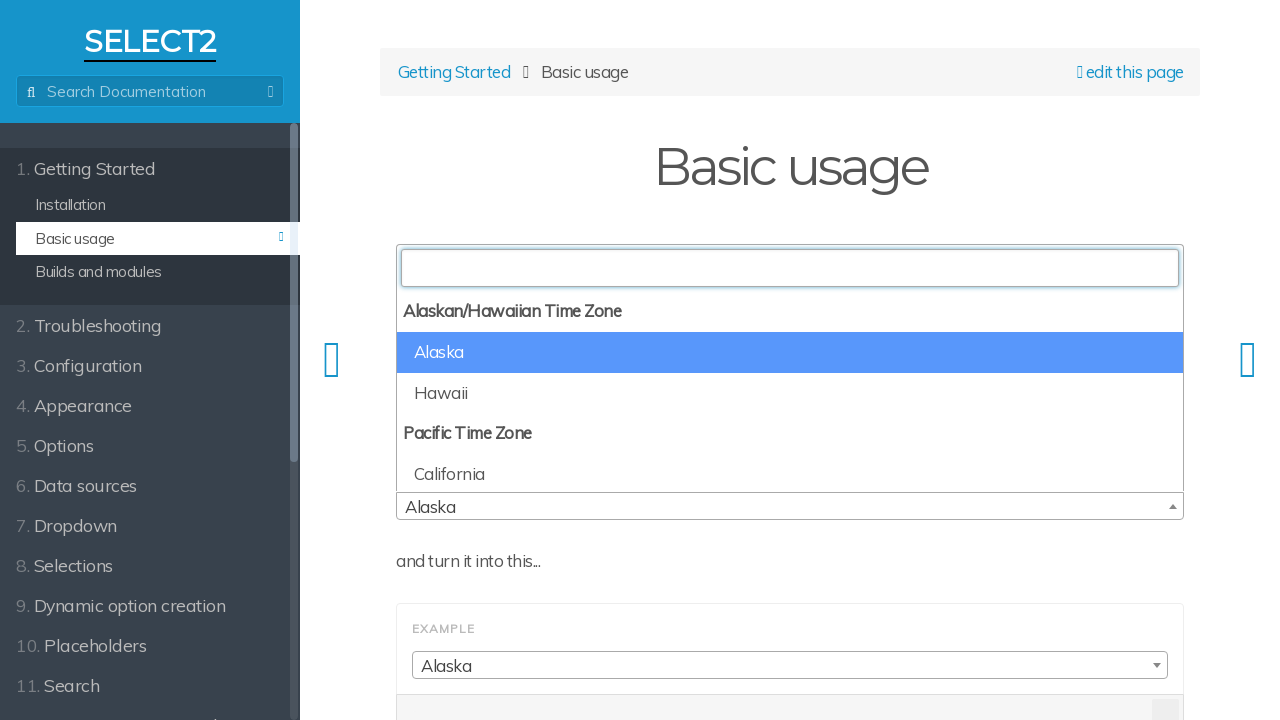

Clicked on the highlighted Florida option in dropdown at (790, 352) on li.select2-results__option--highlighted
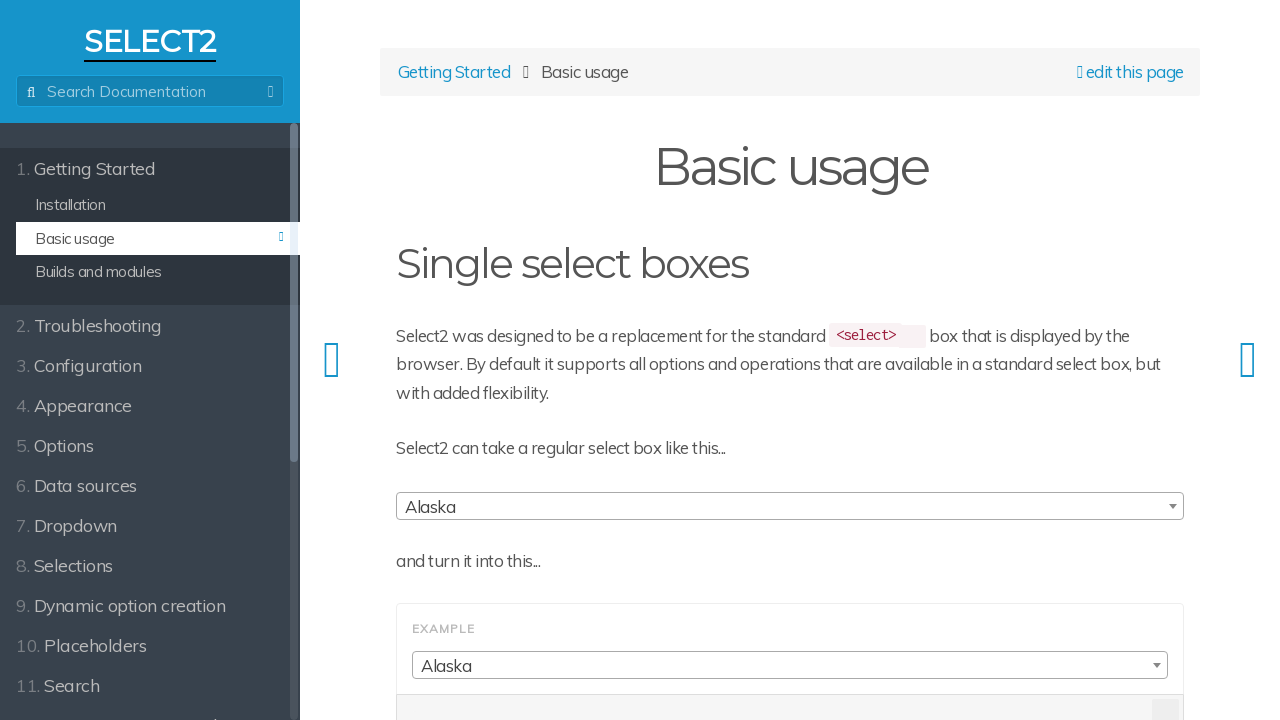

Verified that Florida selection is visually rendered in dropdown
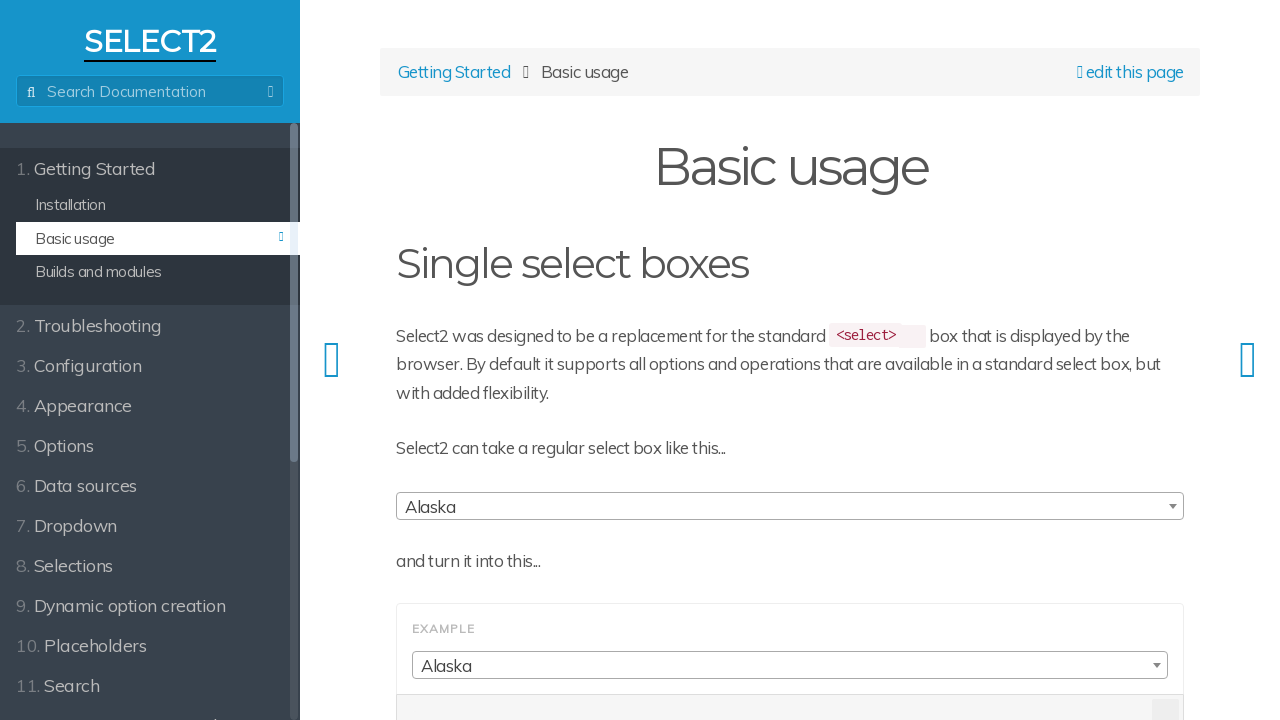

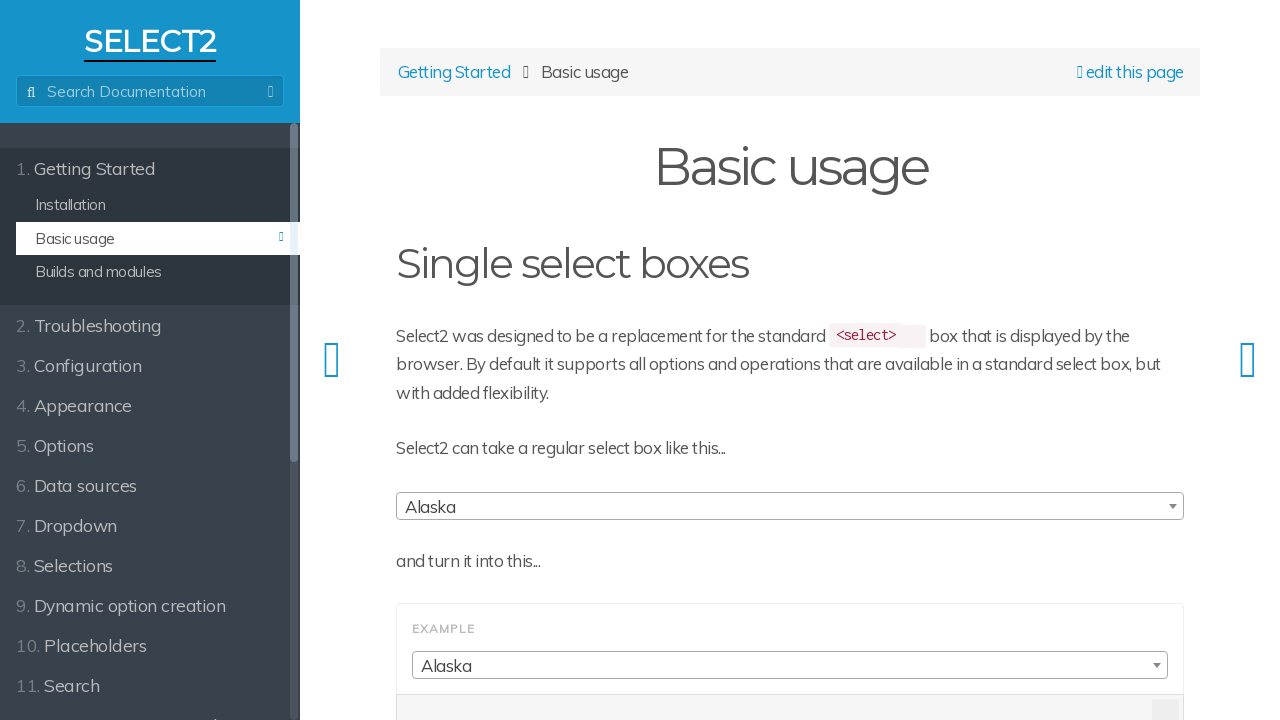